Tests a form submission by filling in first name, last name, and email fields, then clicking the submit button on a Heroku-hosted form page.

Starting URL: http://secure-retreat-92358.herokuapp.com/

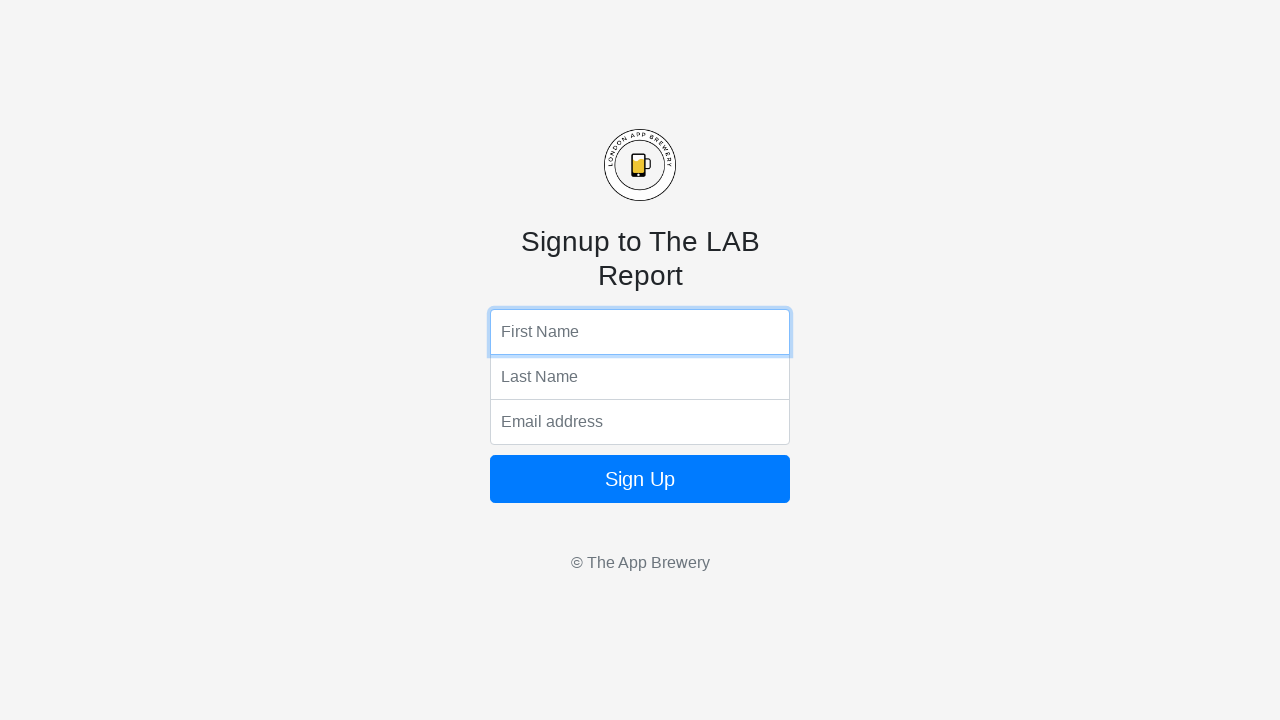

Filled first name field with 'Rajesh' on input[name='fName']
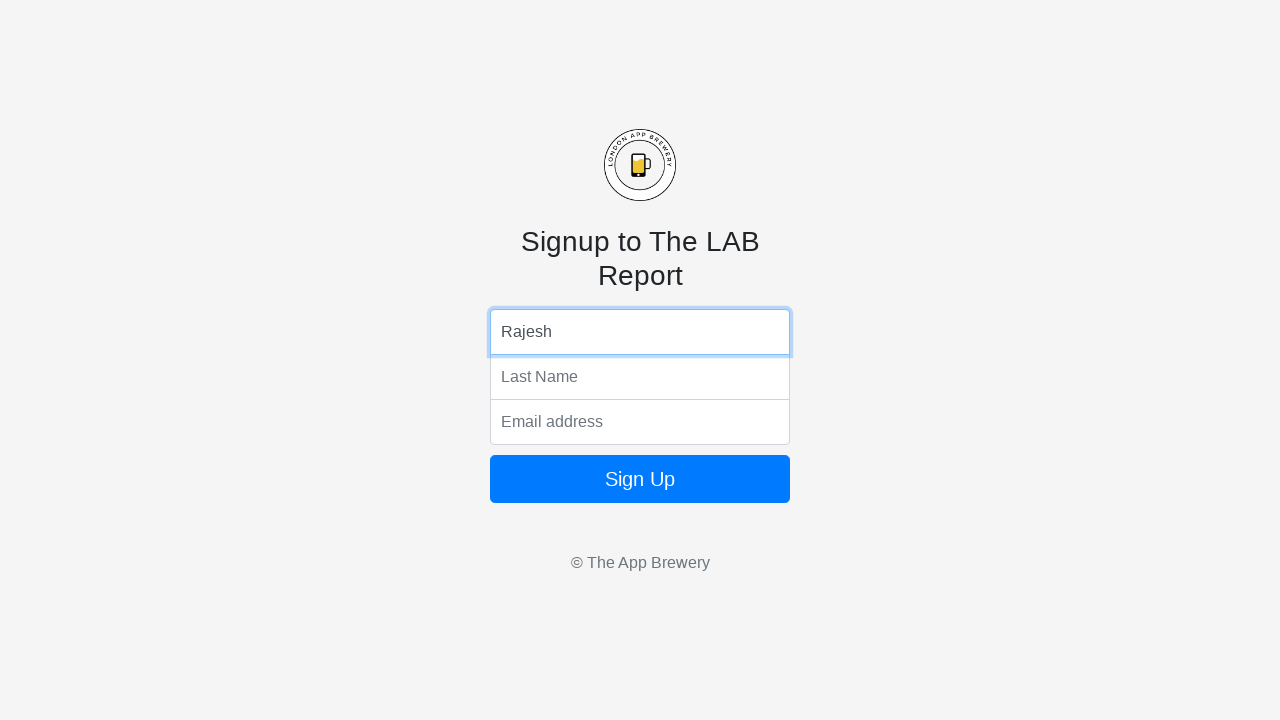

Filled last name field with 'Sharma' on input[name='lName']
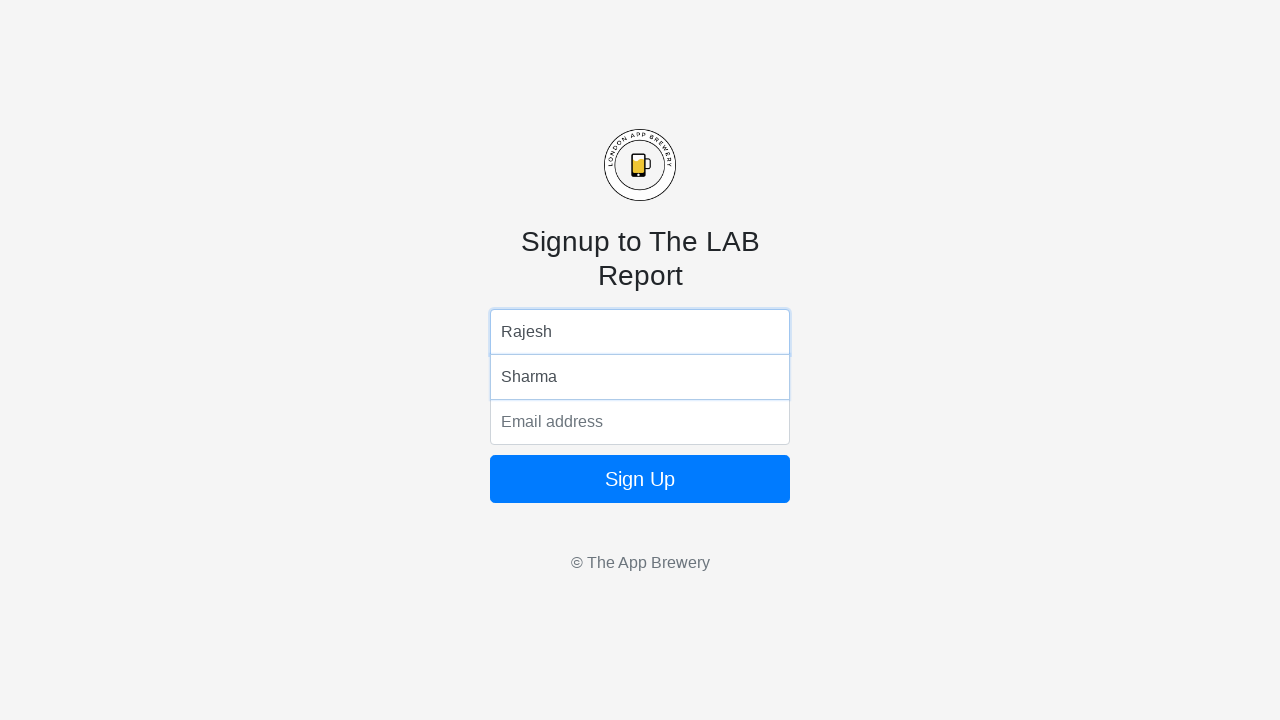

Filled email field with 'rajesh.sharma@example.com' on input[name='email']
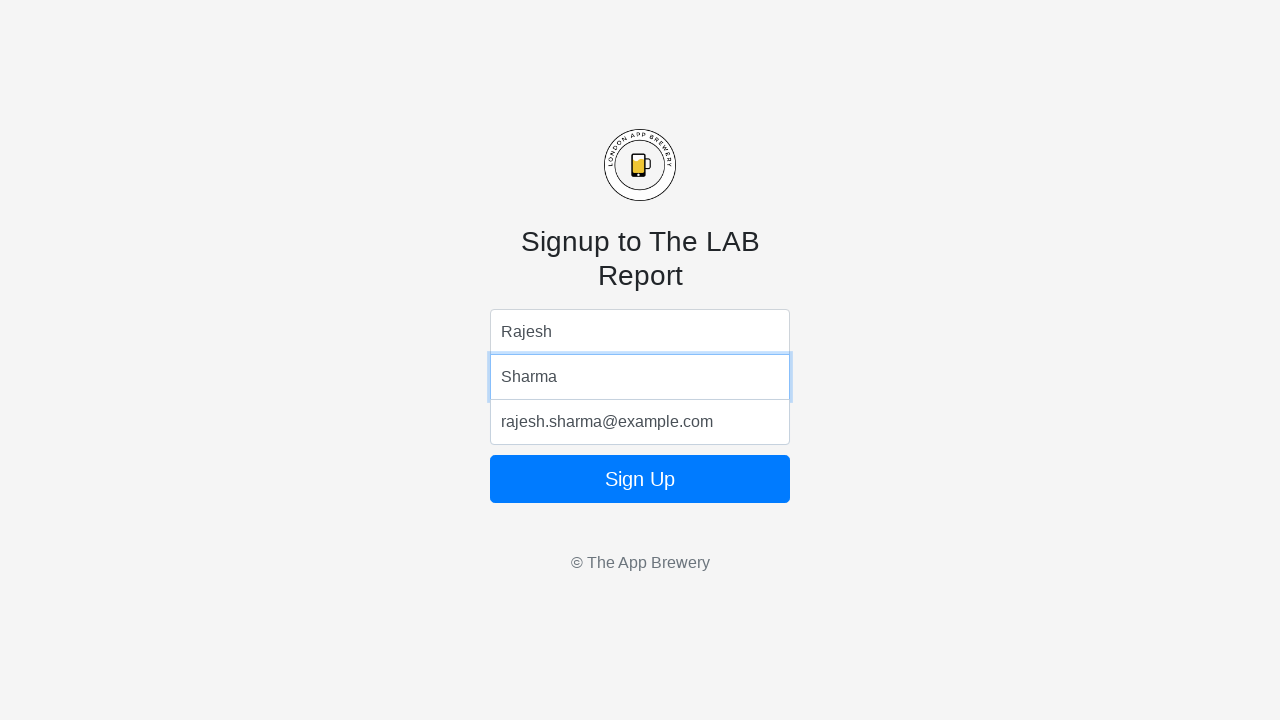

Clicked submit button to submit the form at (640, 479) on button
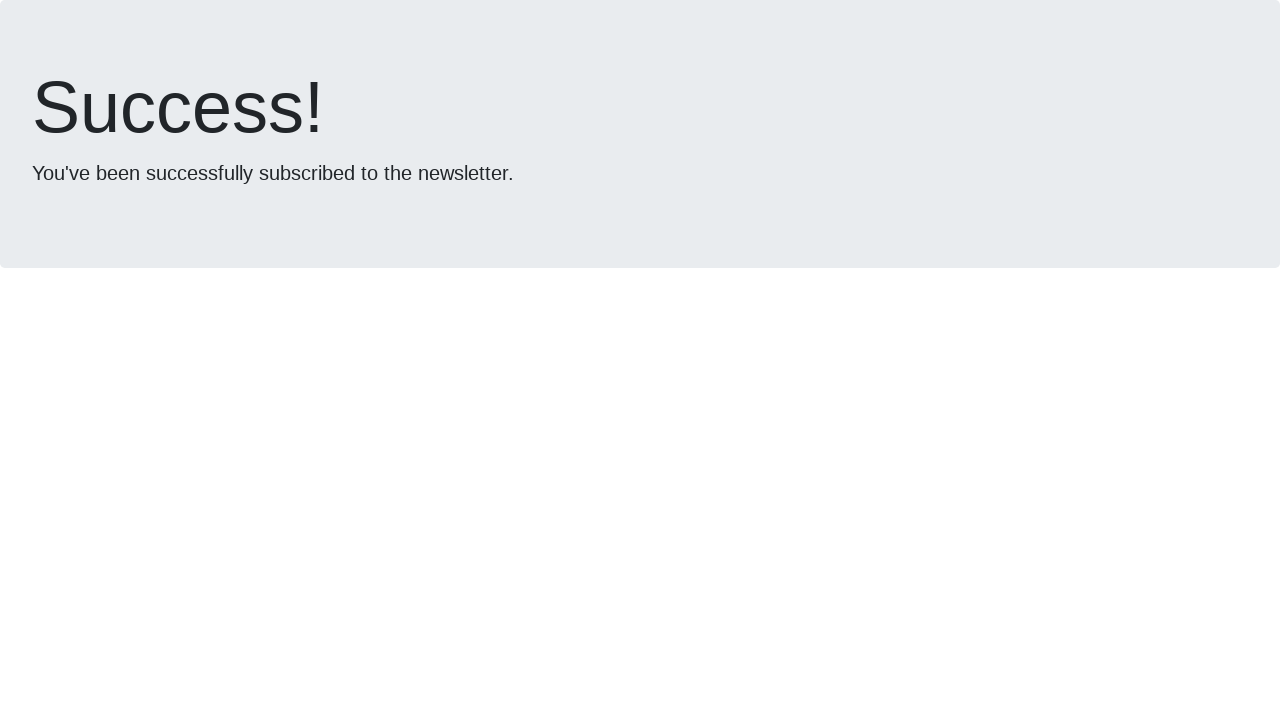

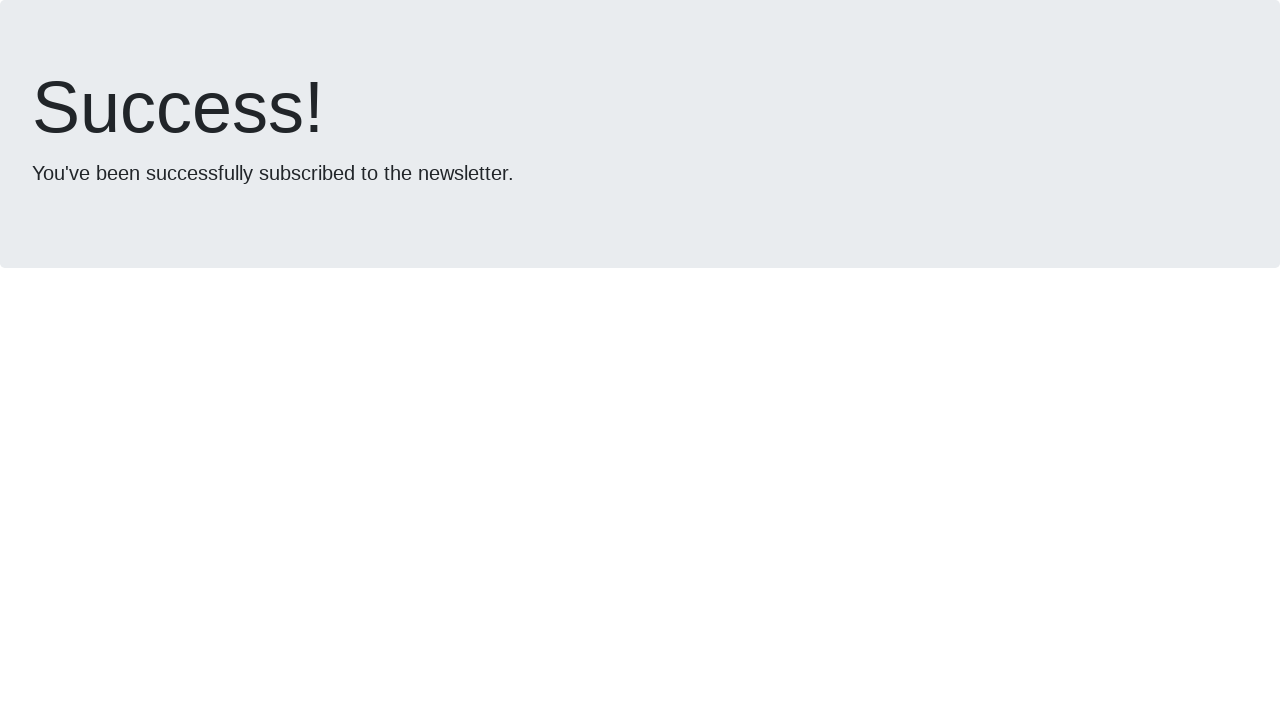